Tests enabling/disabling of UI elements by clicking a radio button and verifying the style attribute changes

Starting URL: https://rahulshettyacademy.com/dropdownsPractise/#

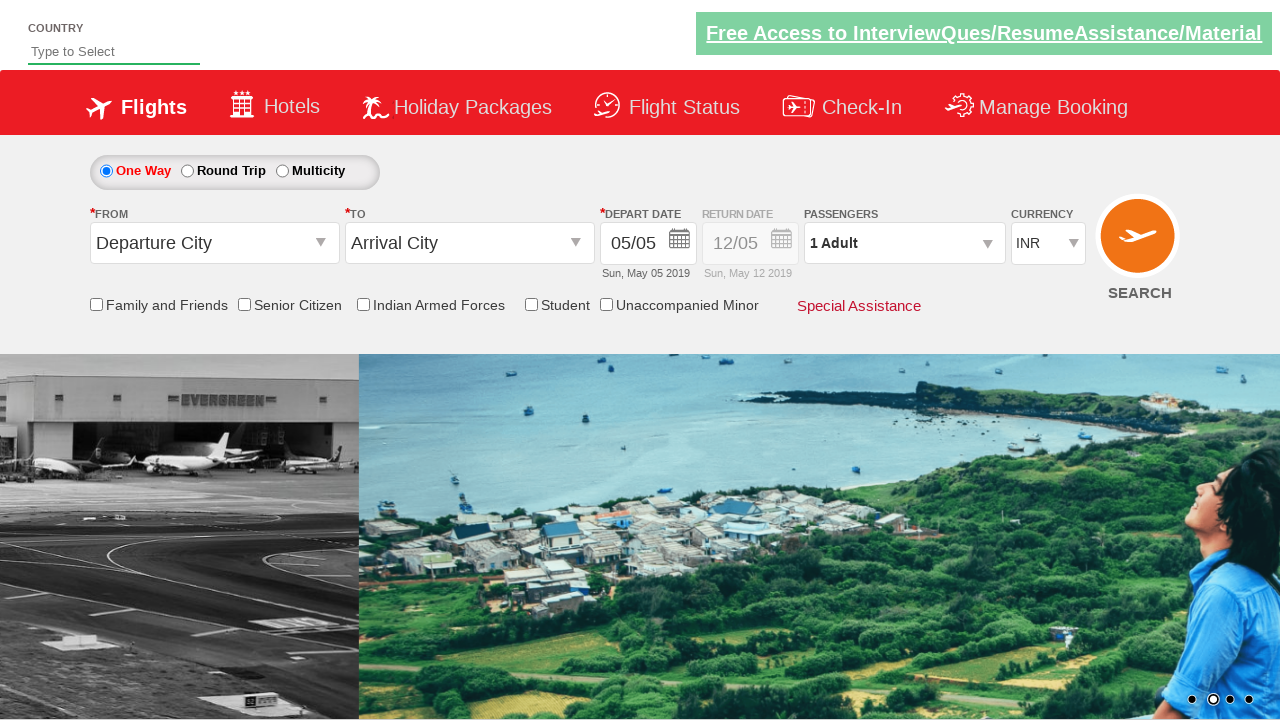

Clicked round trip radio button at (187, 171) on #ctl00_mainContent_rbtnl_Trip_1
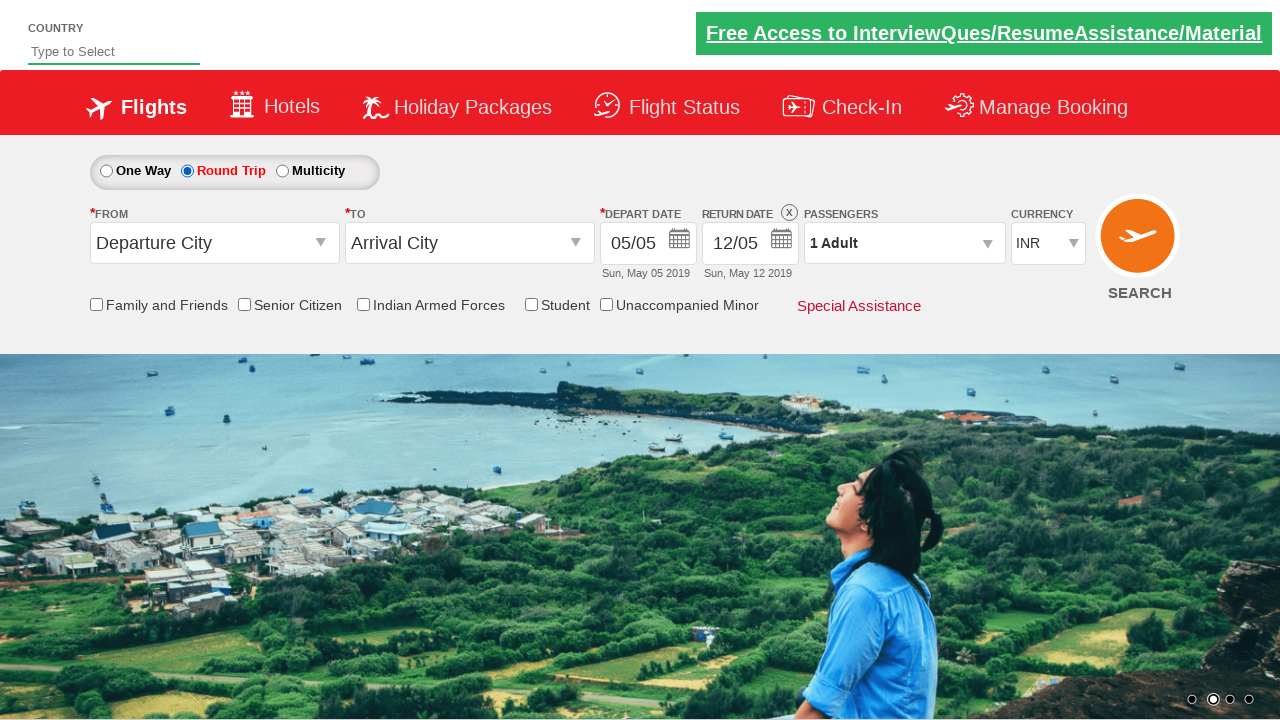

Located return date div element
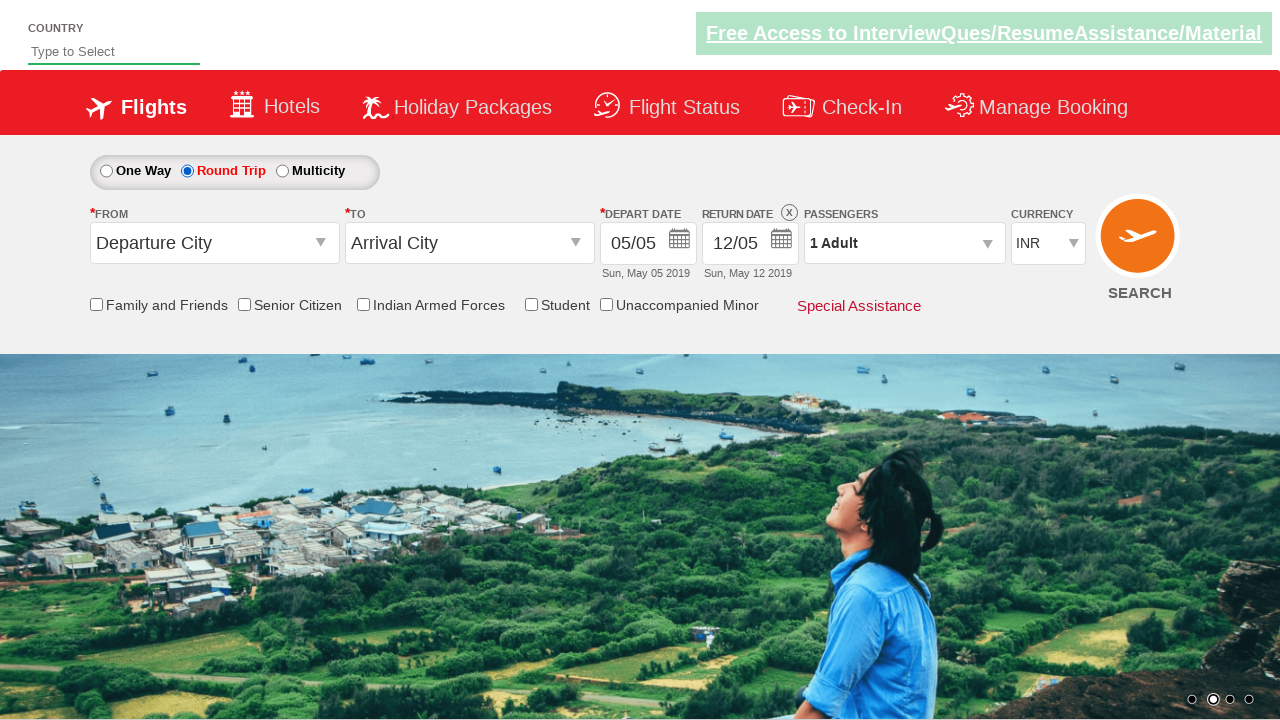

Retrieved style attribute from return date div
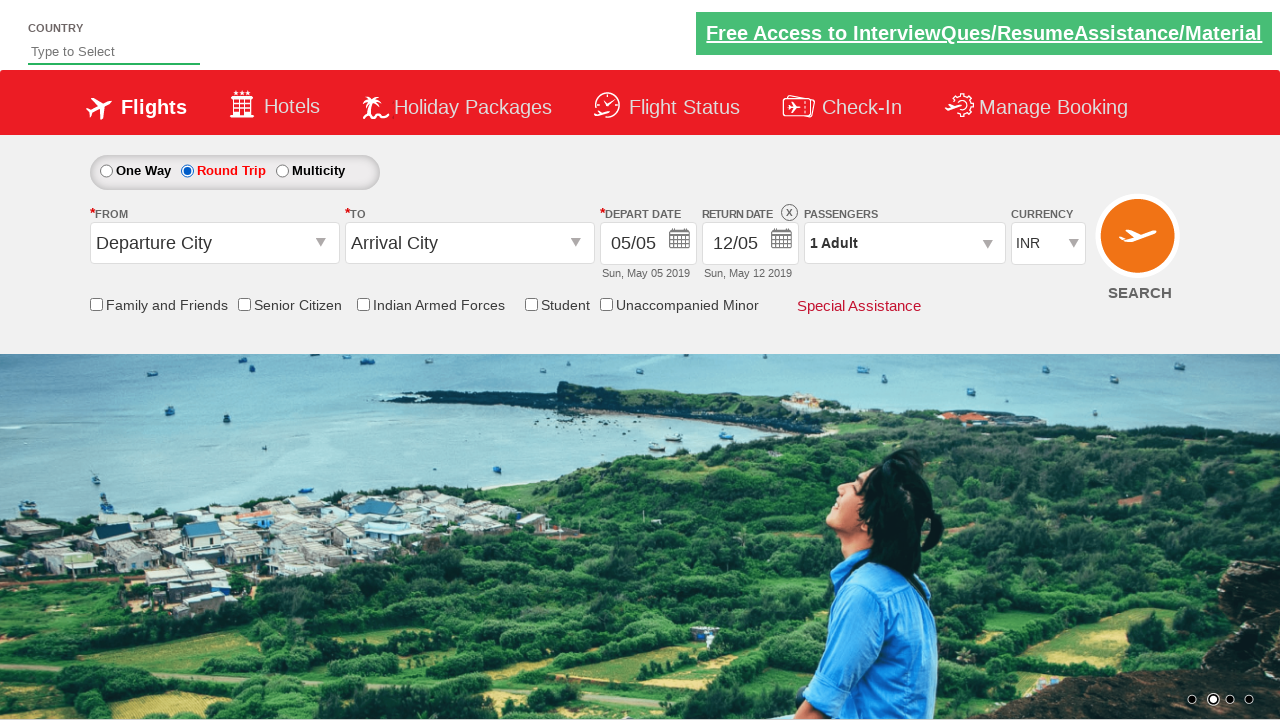

Verified that return date field is enabled (style attribute contains '1')
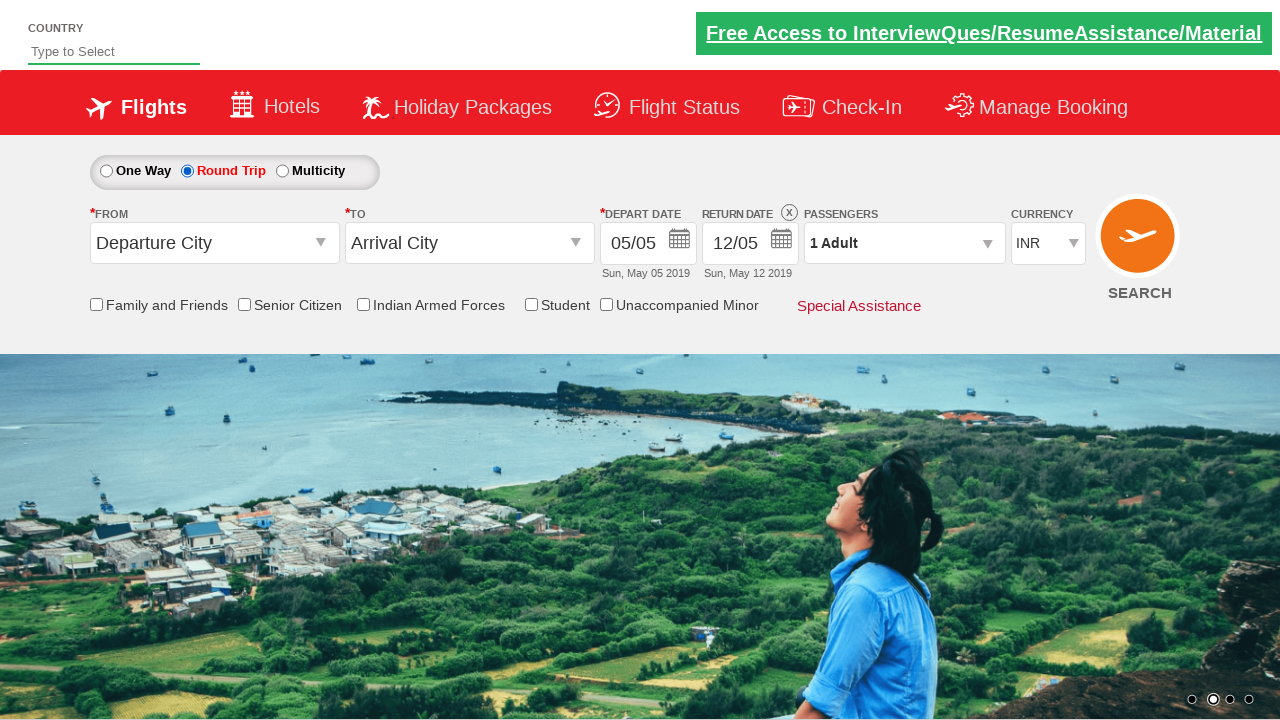

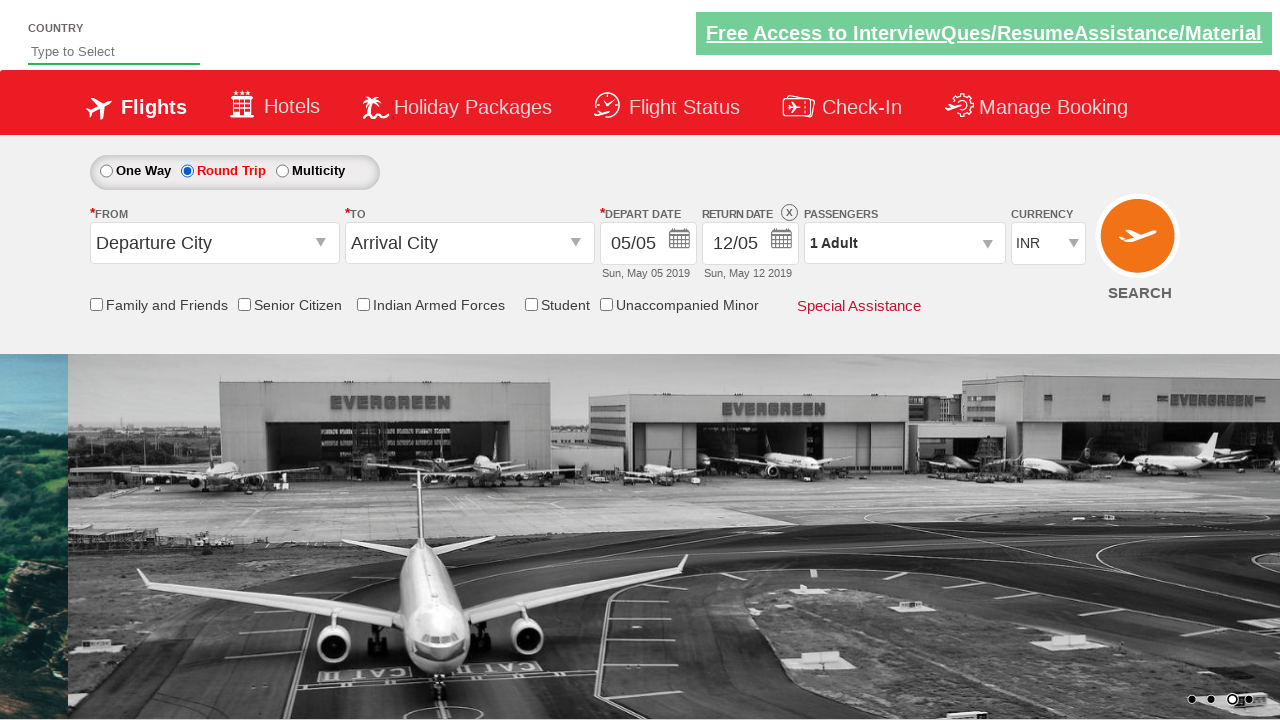